Tests hover functionality on user profile images, verifying that hovering reveals user names and profile links, then clicking the links leads to a 404 page. Repeats this process for all three user profiles on the page.

Starting URL: http://the-internet.herokuapp.com/hovers

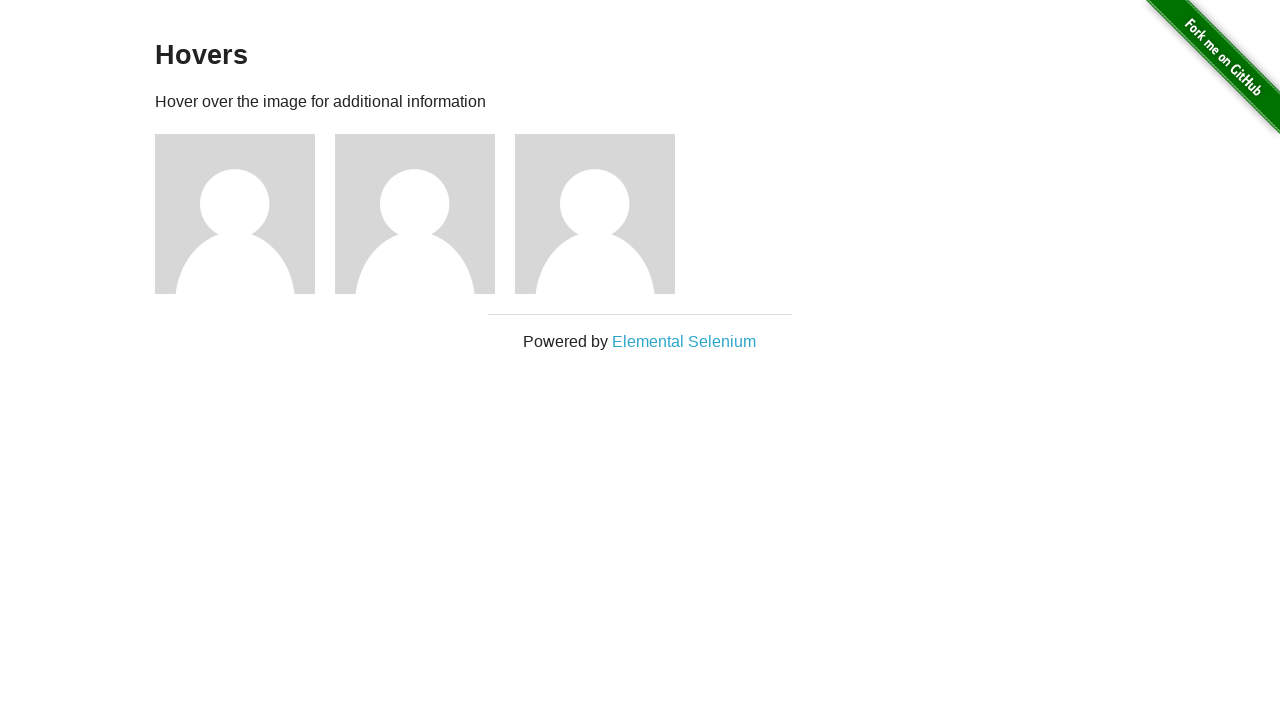

Located all profile figure elements
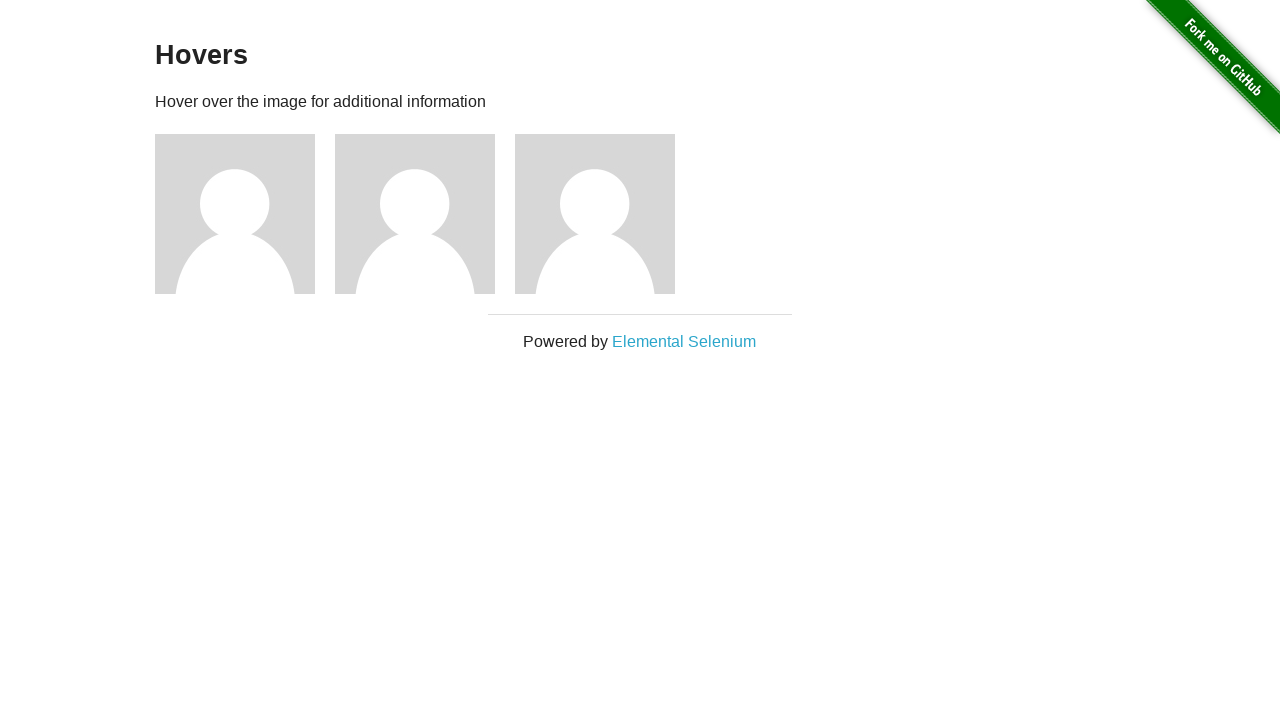

Hovered over first user profile at (245, 214) on xpath=//div[@class='figure'] >> nth=0
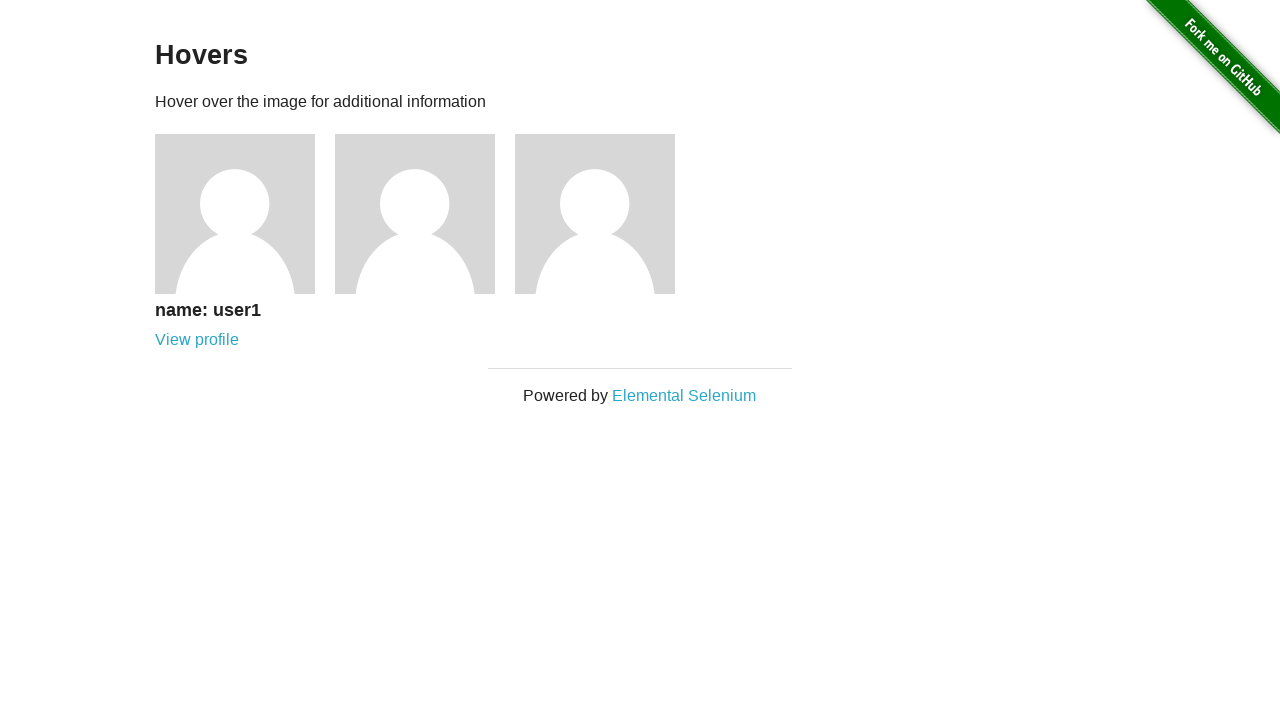

Verified user1 name is displayed on hover
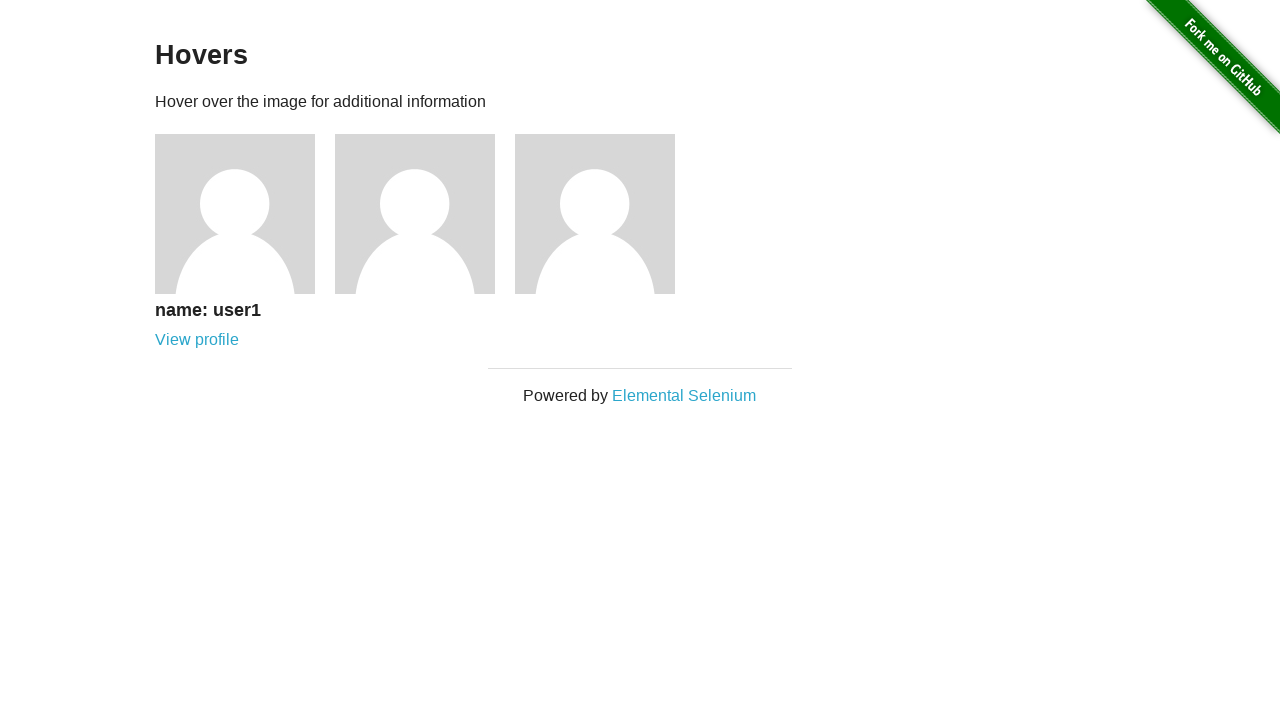

Clicked View profile link for user1 at (197, 340) on xpath=//a[text()='View profile'] >> nth=0
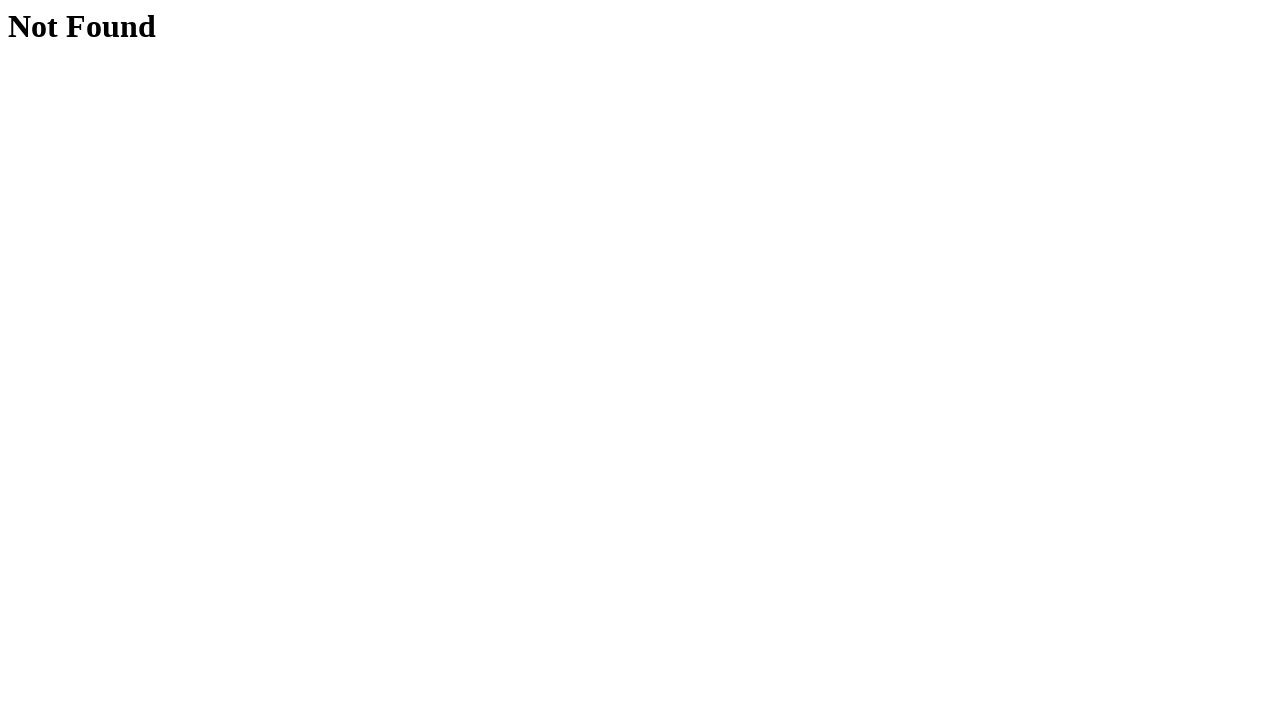

Verified 404 Not Found page loaded for user1
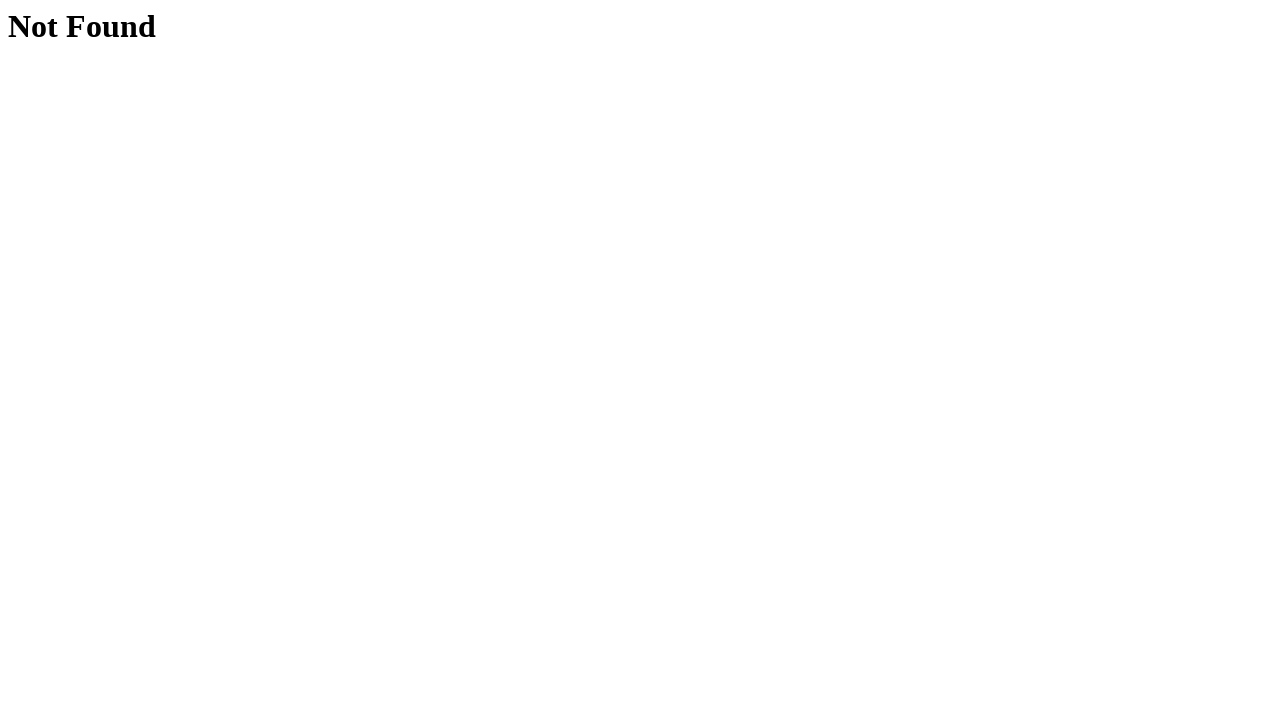

Navigated back to hovers page after user1
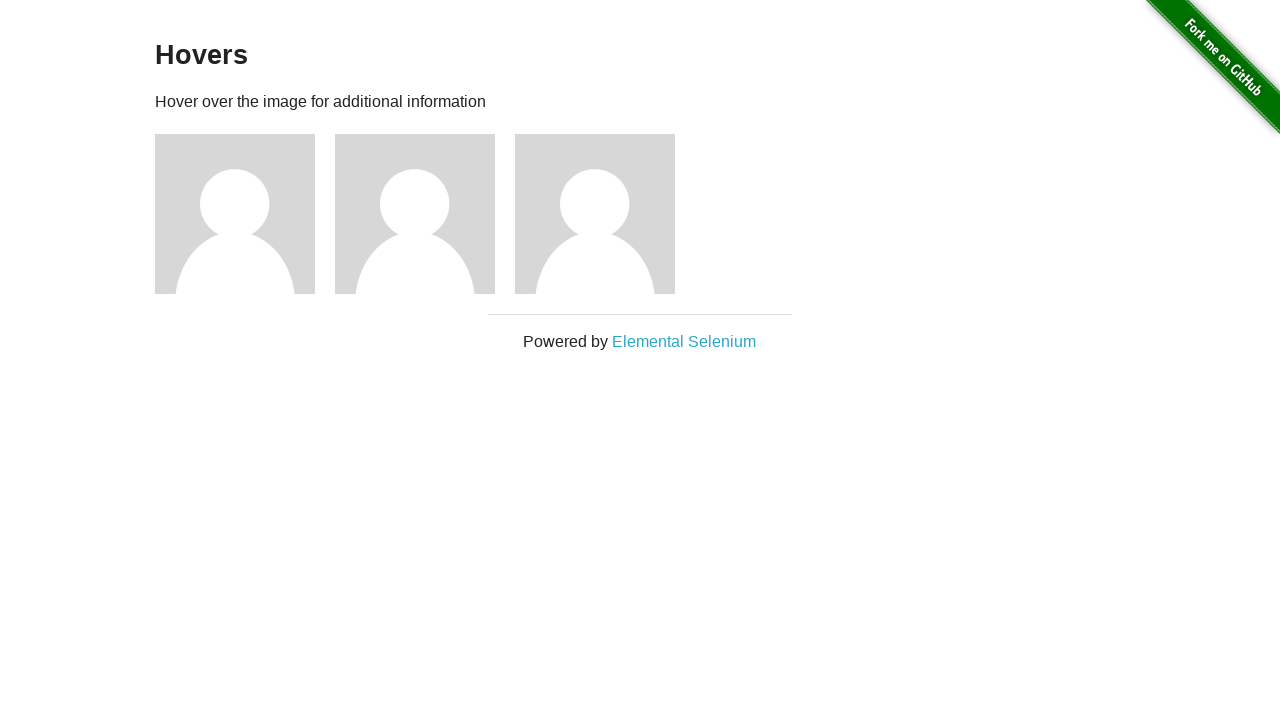

Hovered over second user profile at (425, 214) on xpath=//div[@class='figure'] >> nth=1
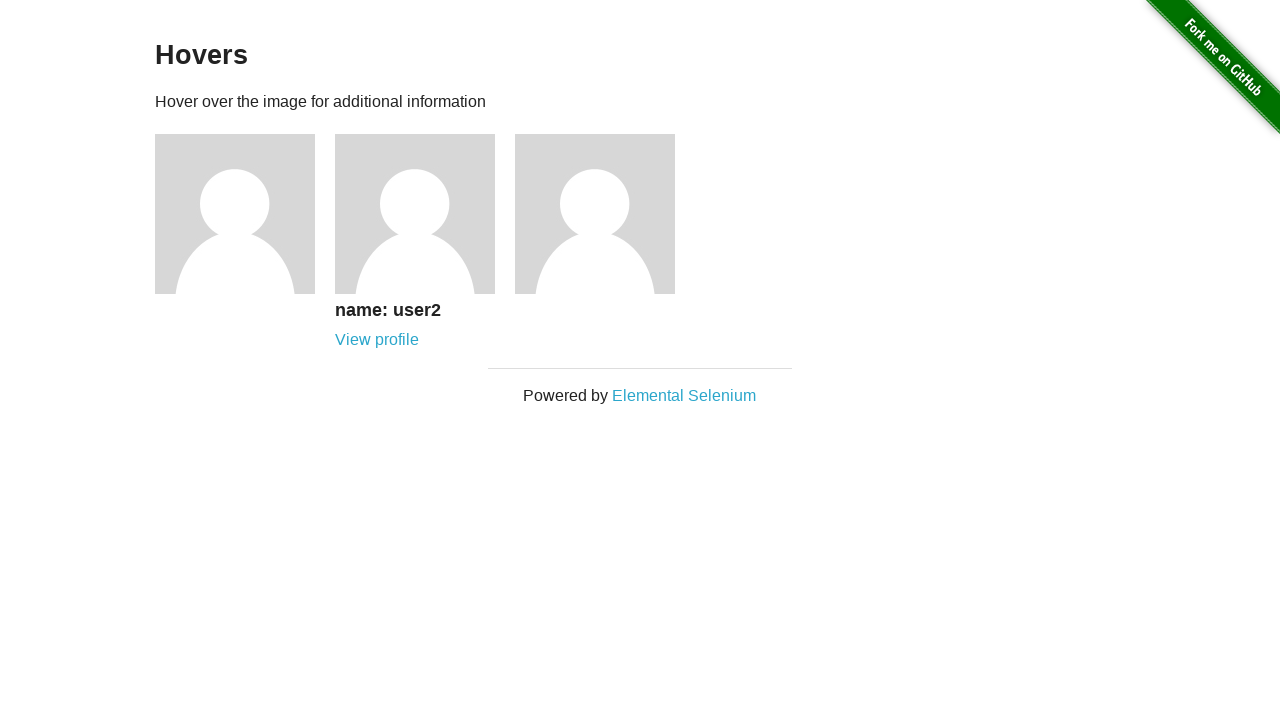

Verified user2 name is displayed on hover
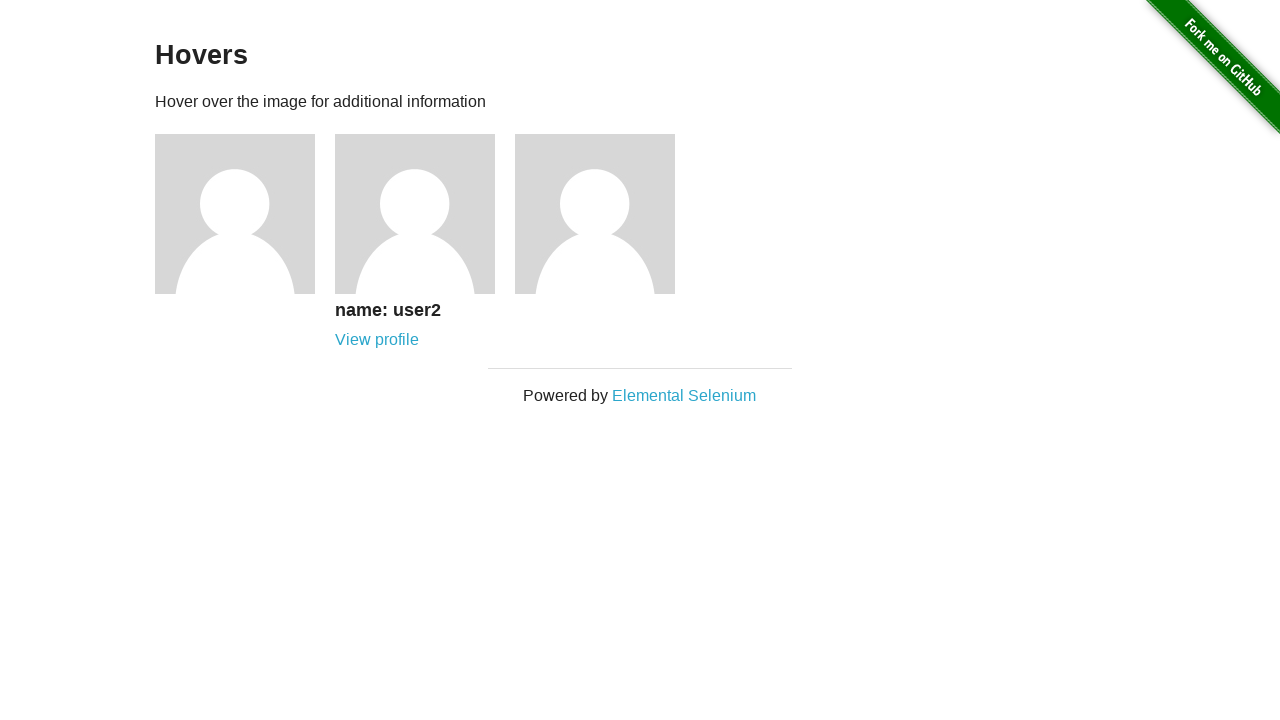

Clicked View profile link for user2 at (377, 340) on xpath=//a[text()='View profile'] >> nth=1
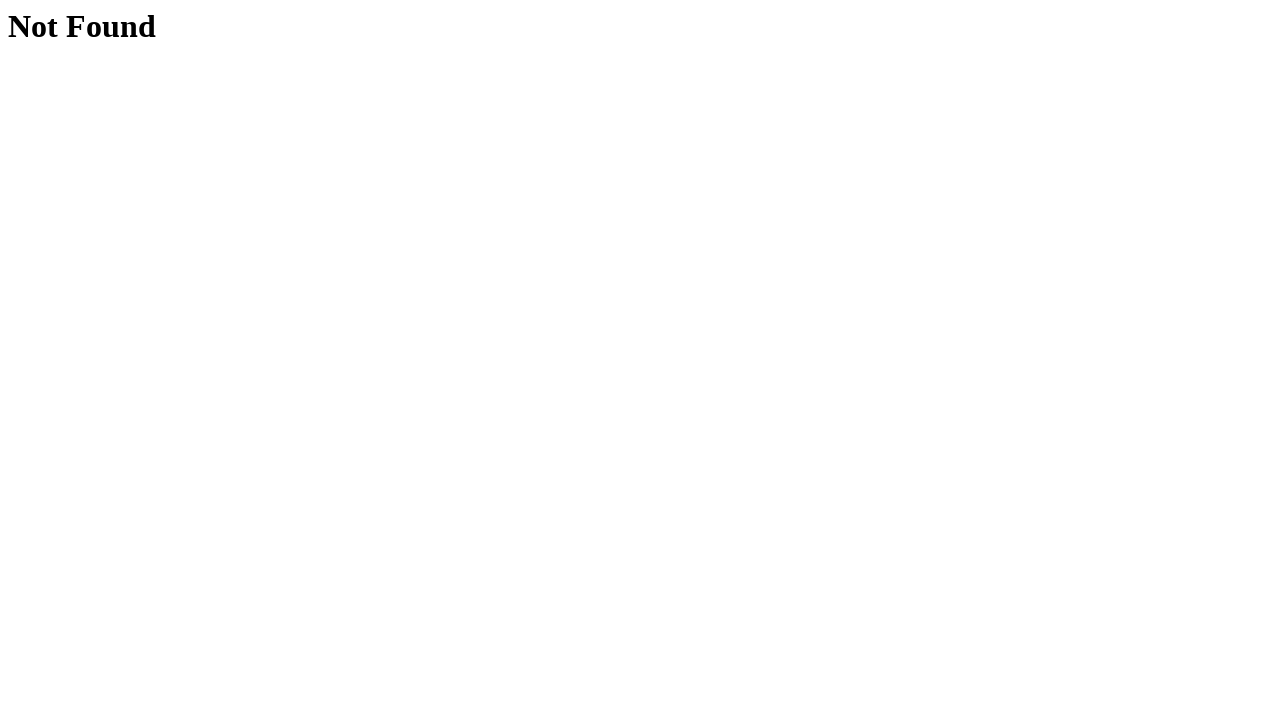

Verified 404 Not Found page loaded for user2
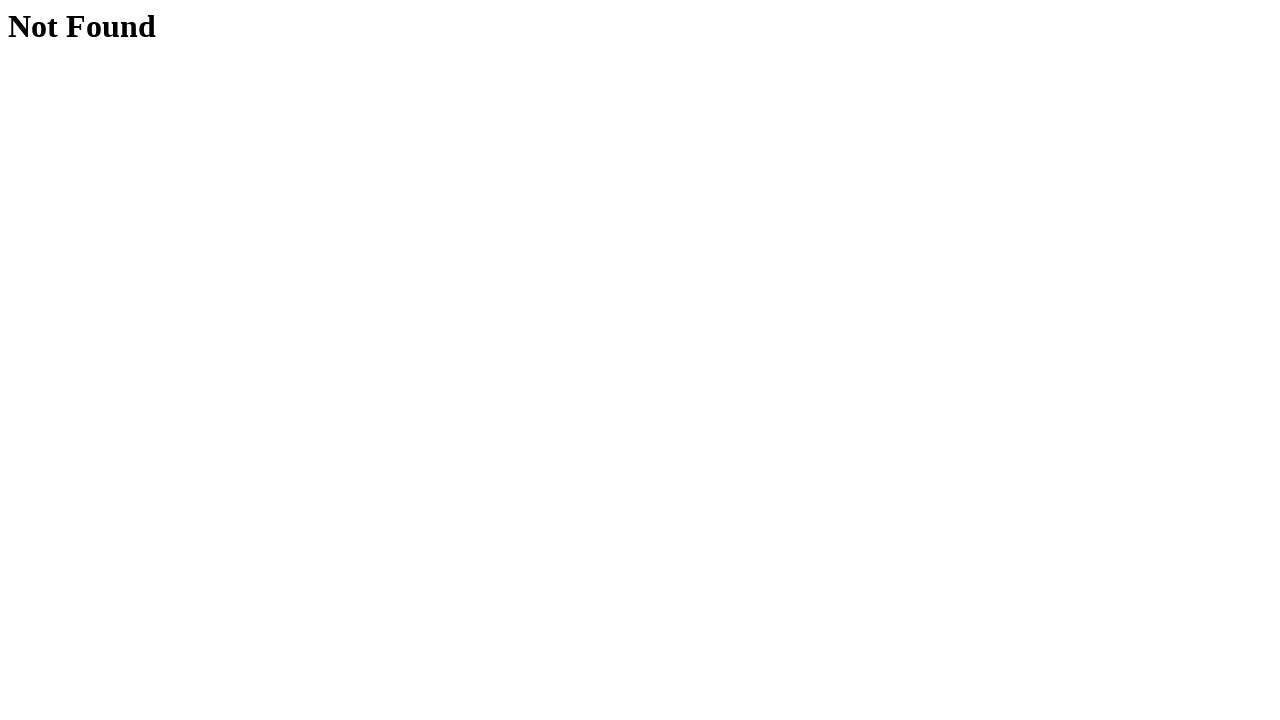

Navigated back to hovers page after user2
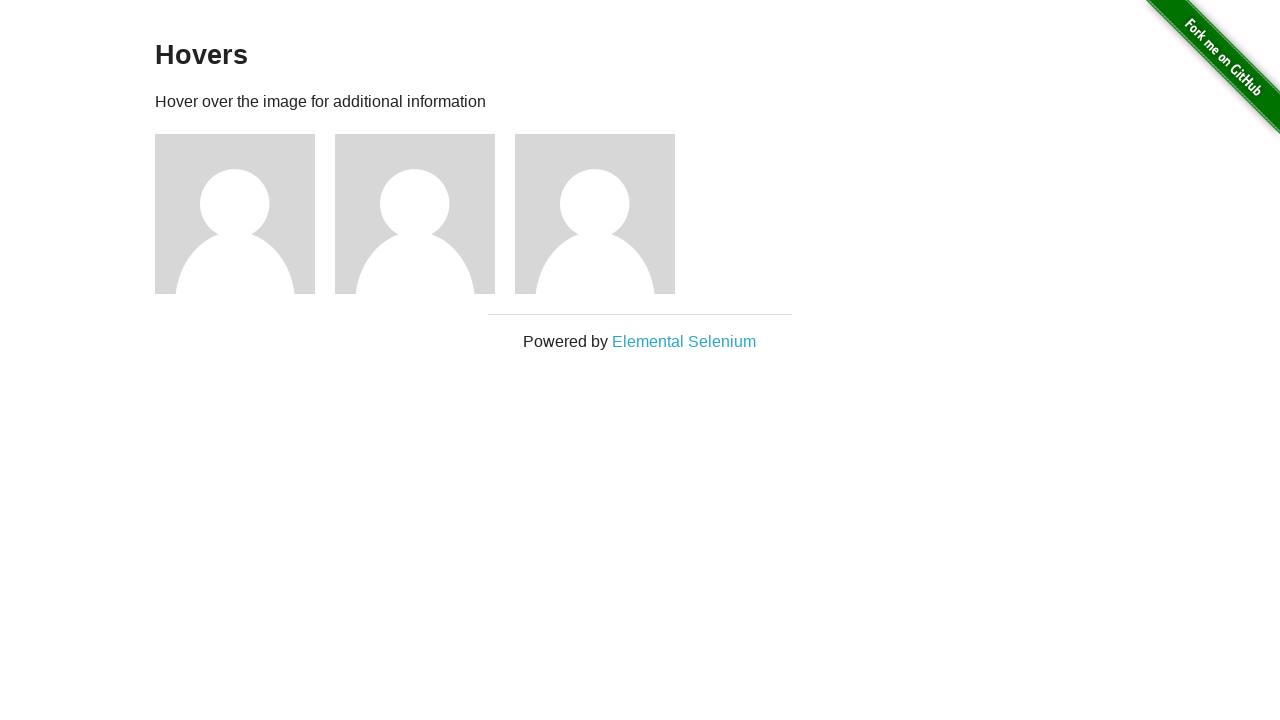

Hovered over third user profile at (605, 214) on xpath=//div[@class='figure'] >> nth=2
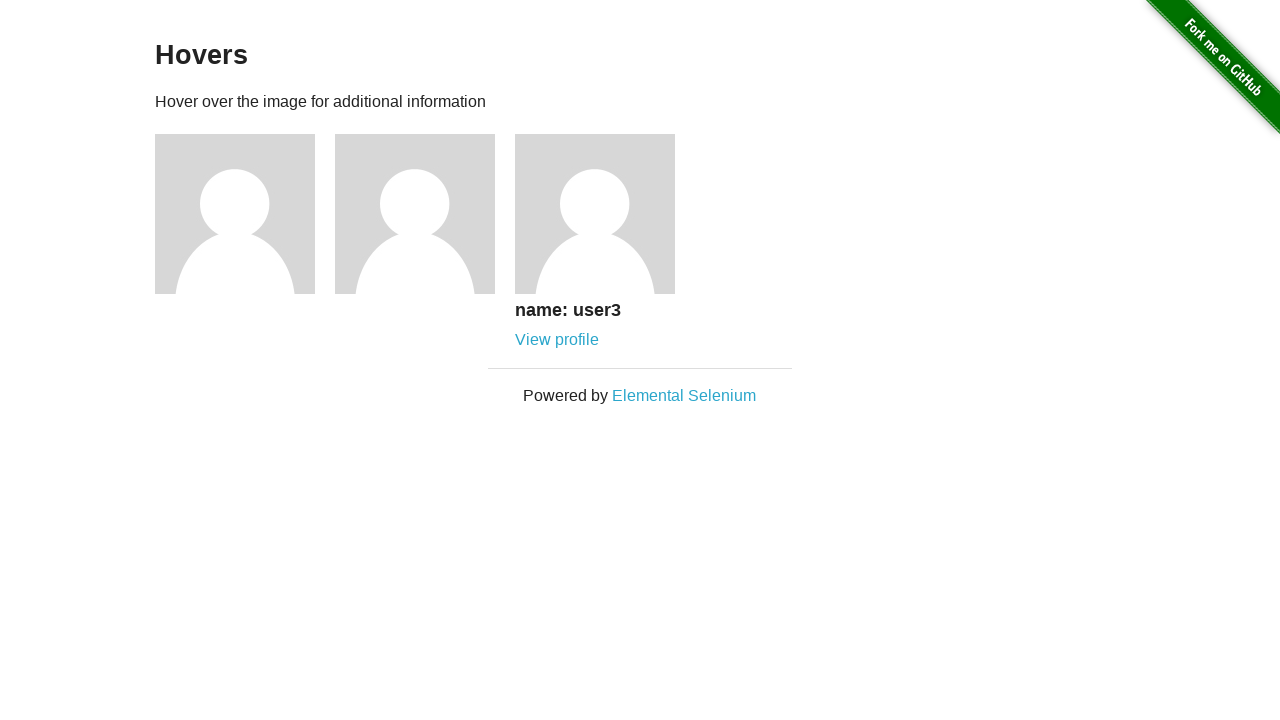

Verified user3 name is displayed on hover
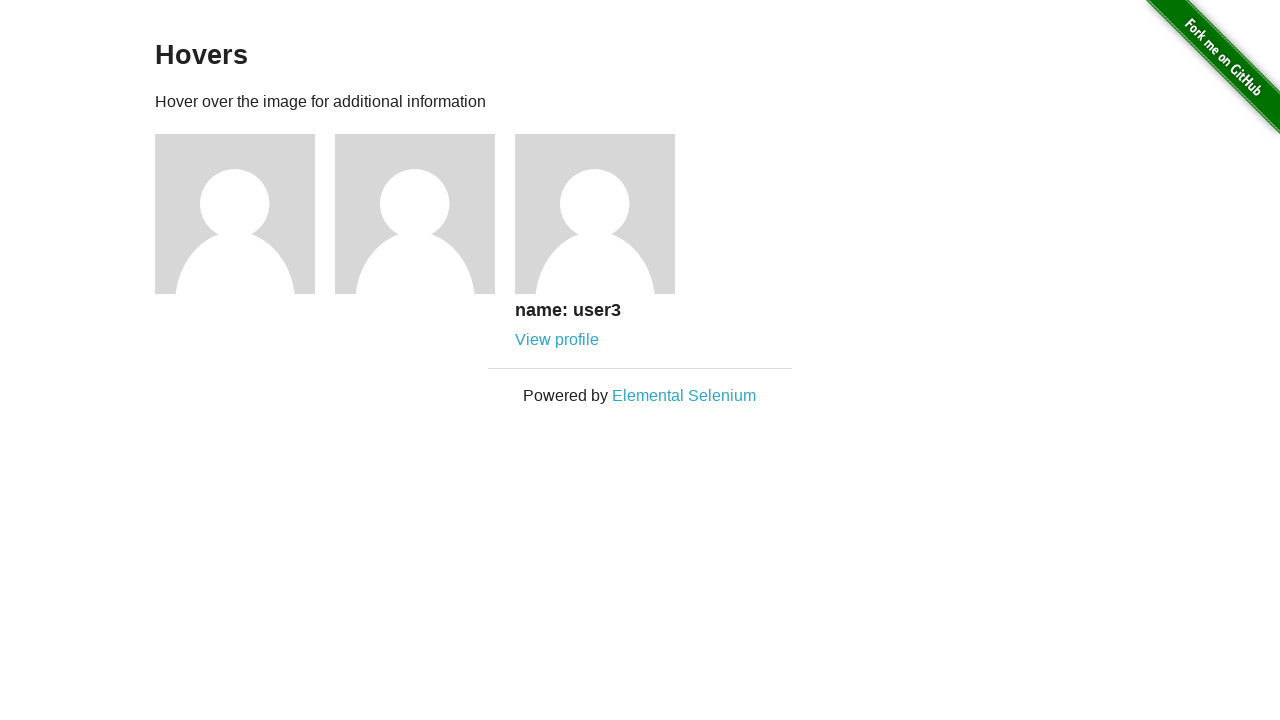

Clicked View profile link for user3 at (557, 340) on xpath=//a[text()='View profile'] >> nth=2
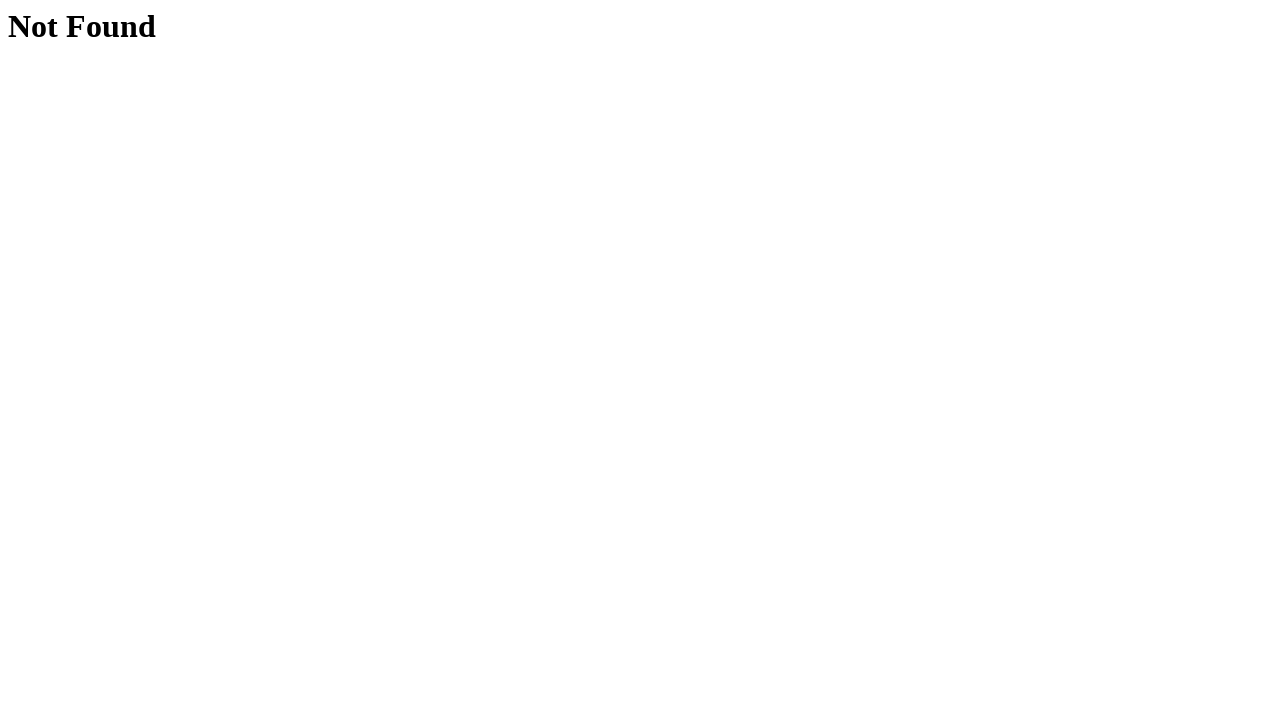

Verified 404 Not Found page loaded for user3
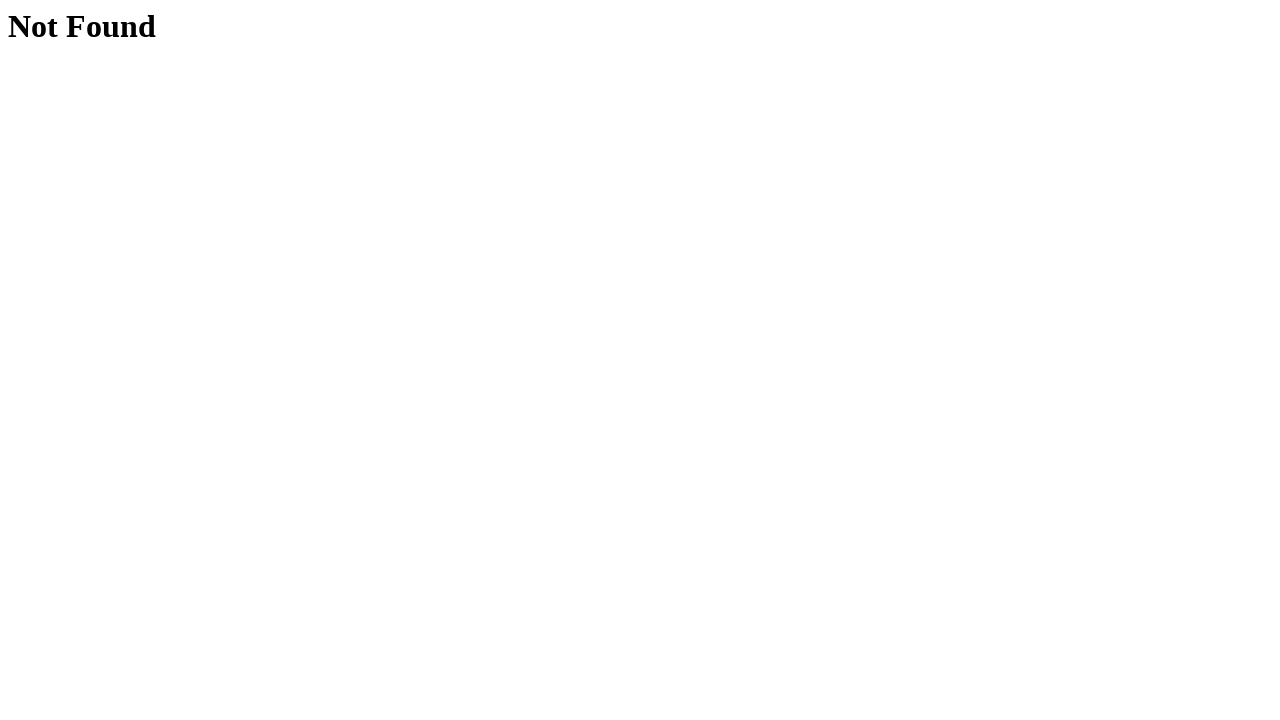

Navigated back to hovers page after user3
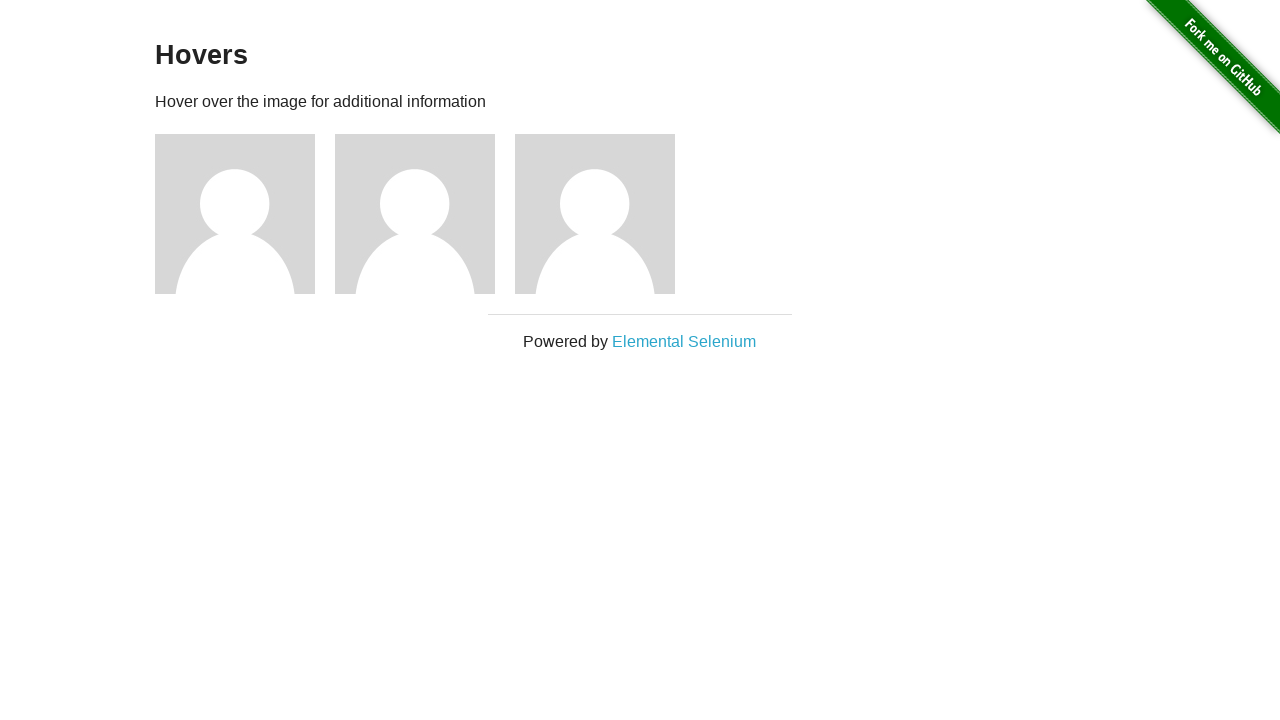

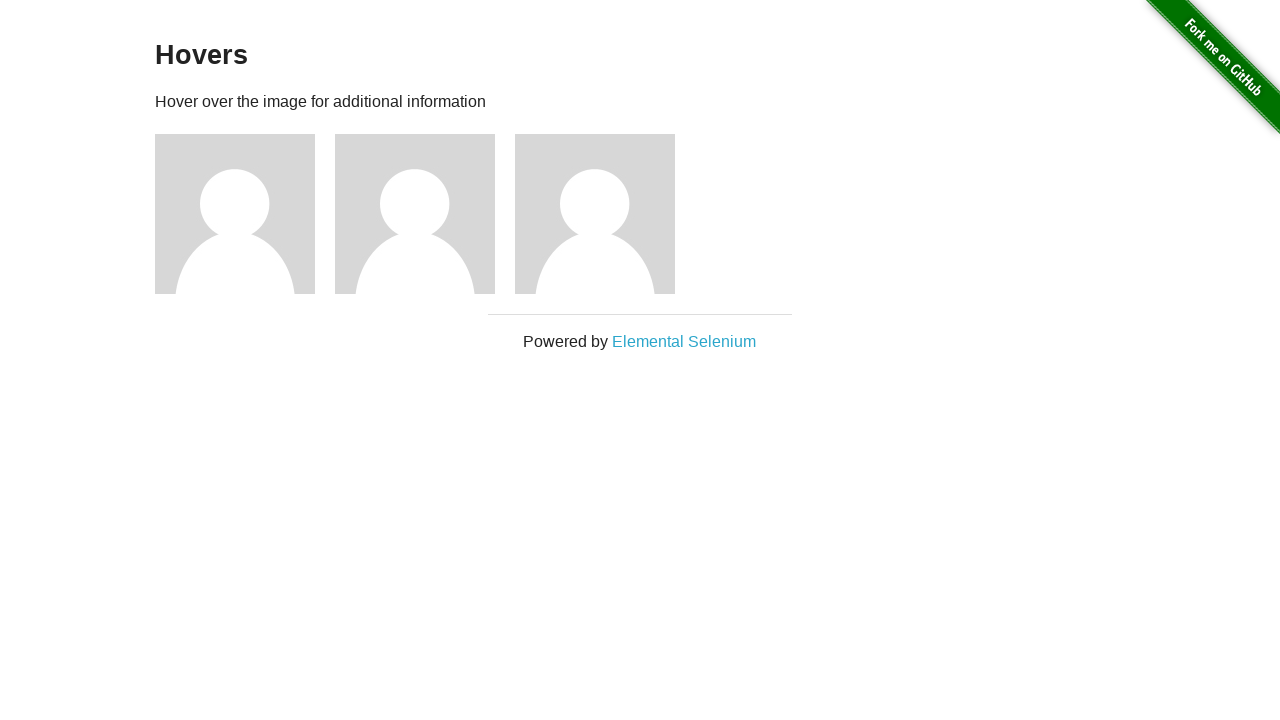